Tests that the Clear completed button is hidden when there are no completed items.

Starting URL: https://demo.playwright.dev/todomvc

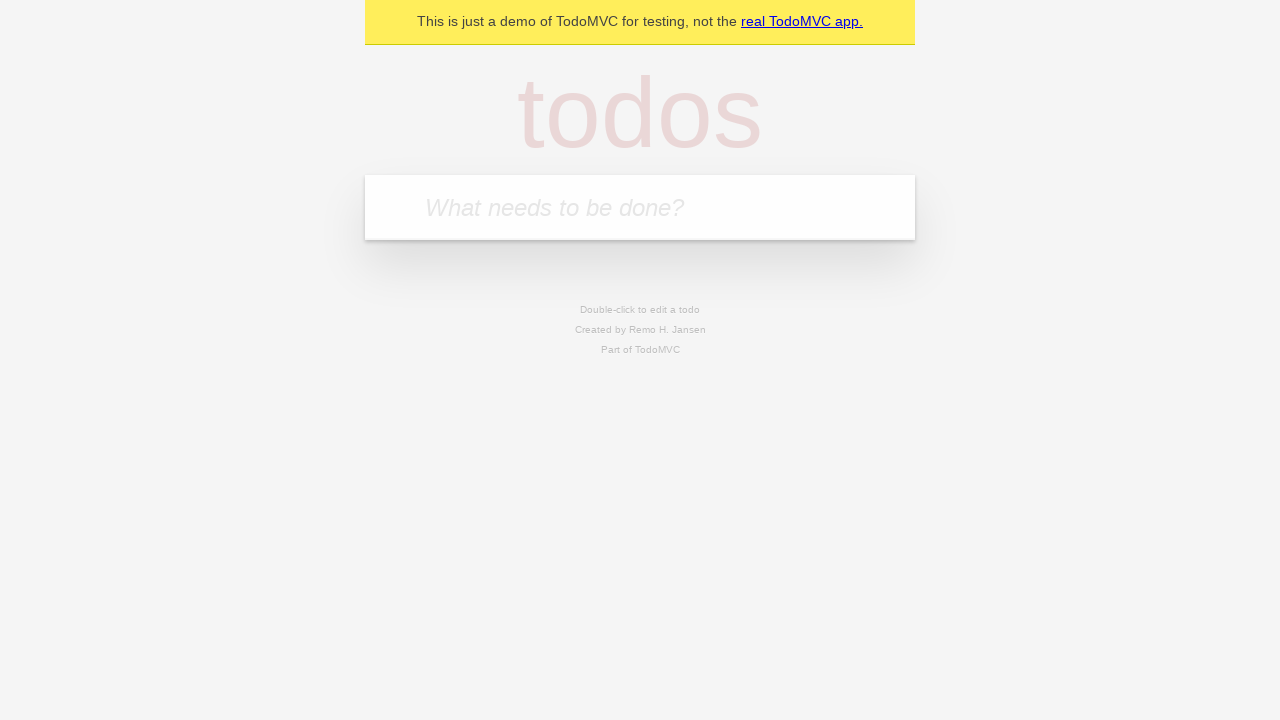

Filled todo input with 'buy some cheese' on internal:attr=[placeholder="What needs to be done?"i]
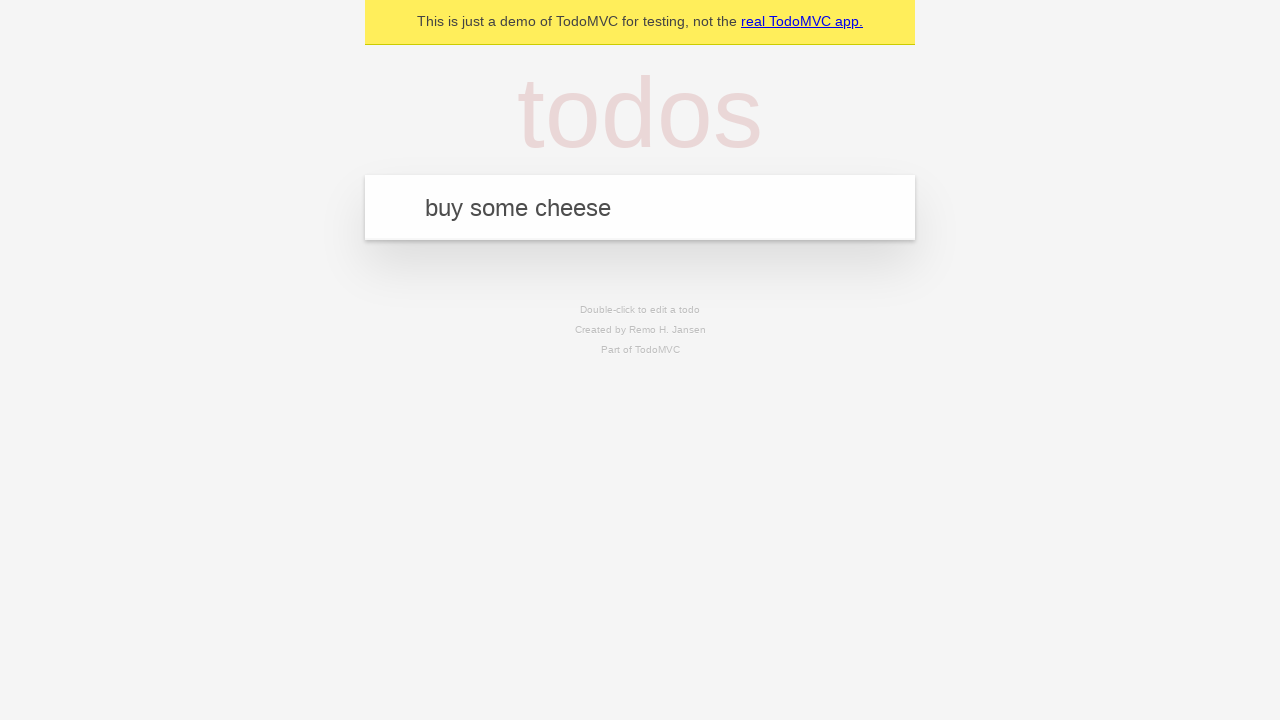

Pressed Enter to create first todo item on internal:attr=[placeholder="What needs to be done?"i]
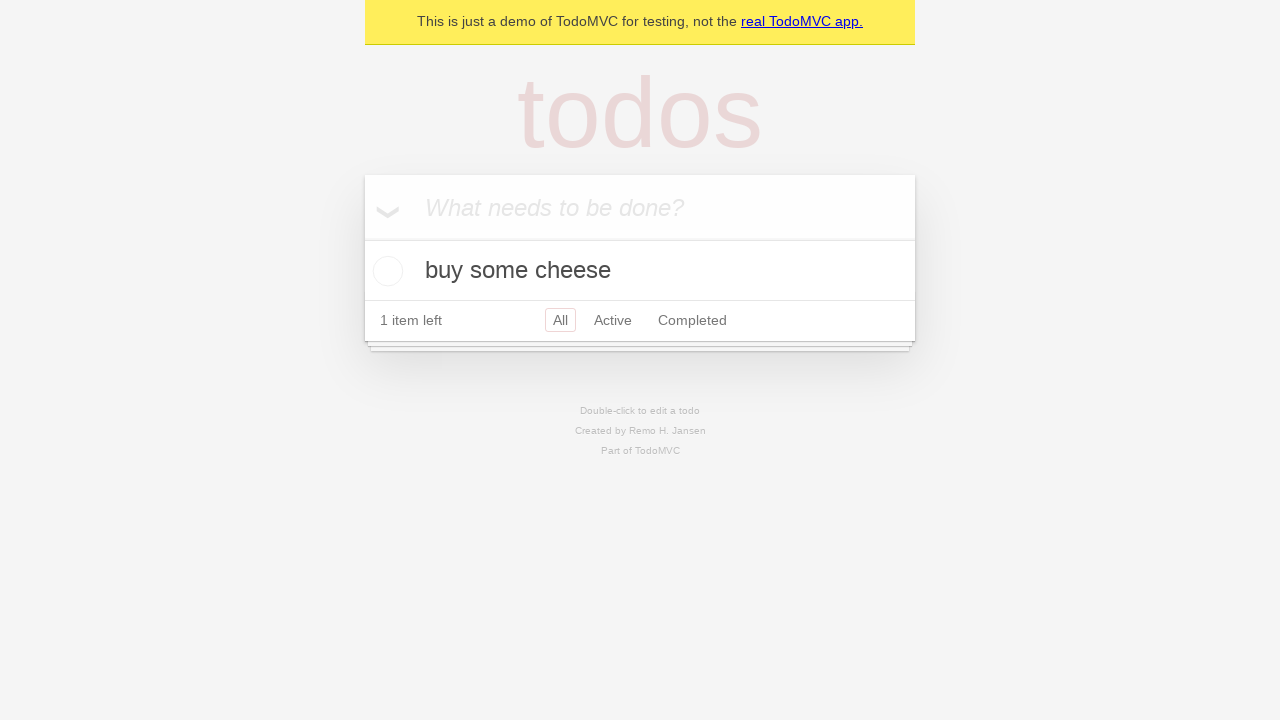

Filled todo input with 'feed the cat' on internal:attr=[placeholder="What needs to be done?"i]
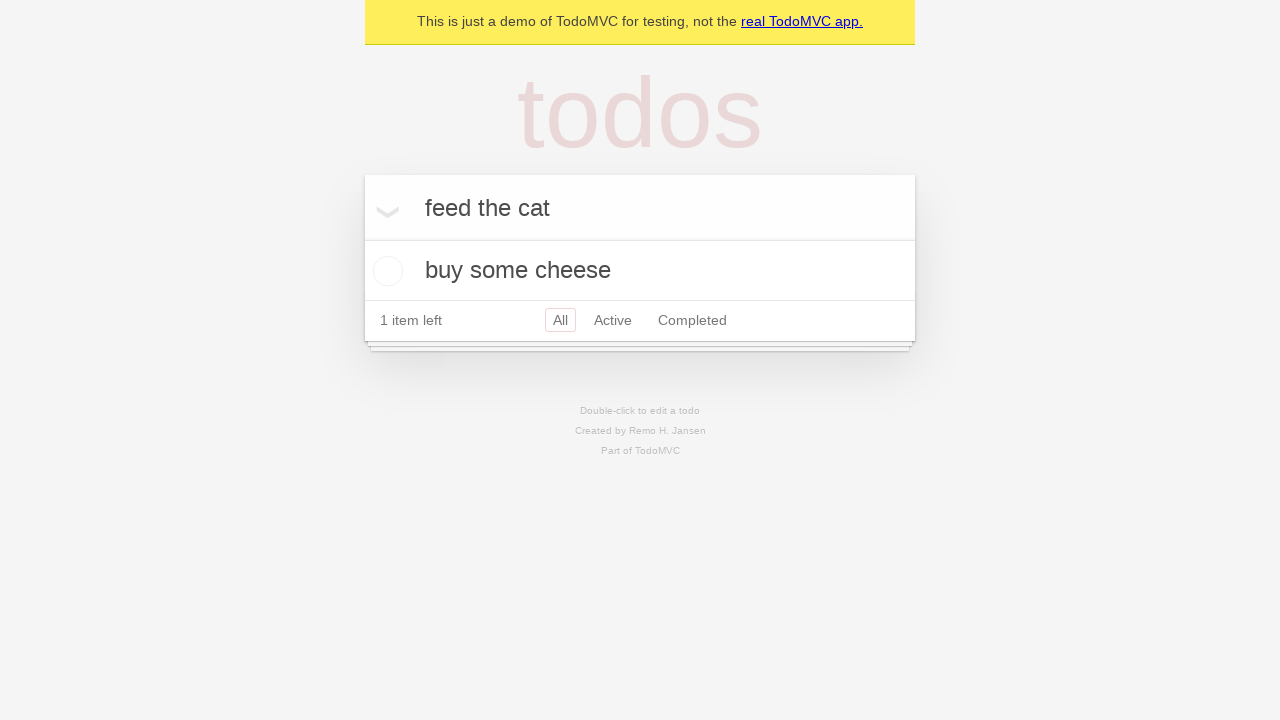

Pressed Enter to create second todo item on internal:attr=[placeholder="What needs to be done?"i]
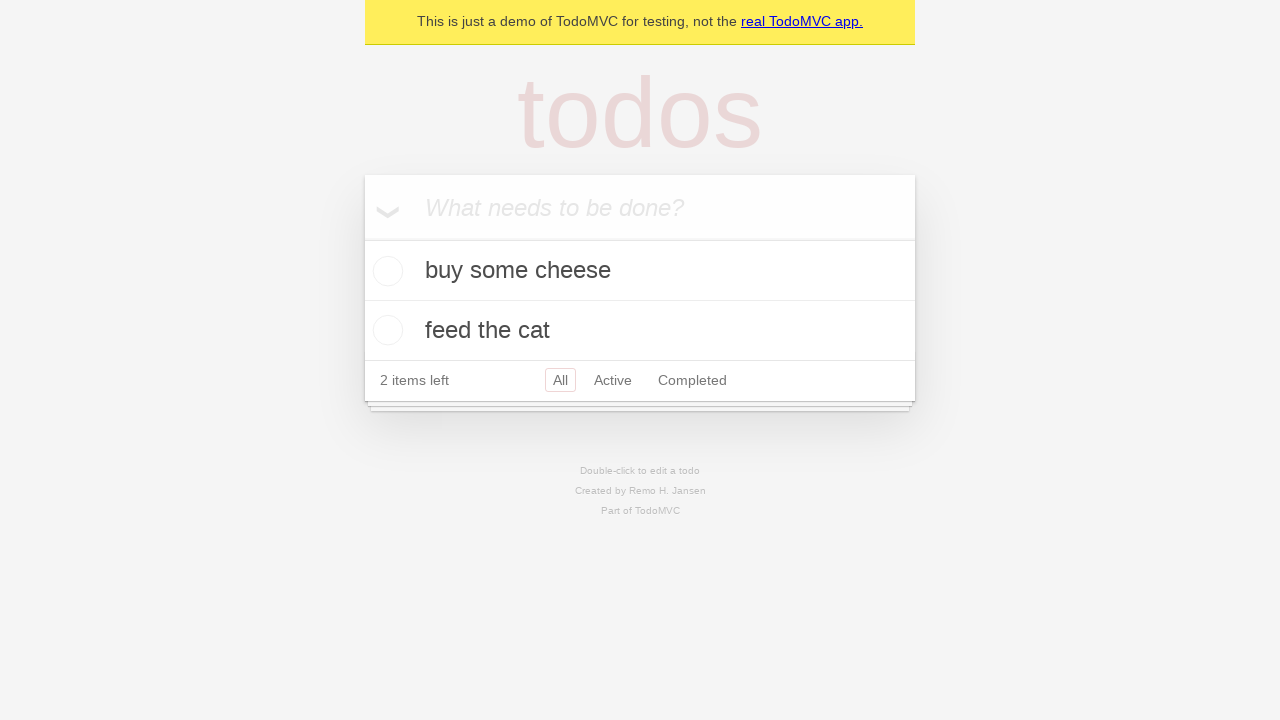

Filled todo input with 'book a doctors appointment' on internal:attr=[placeholder="What needs to be done?"i]
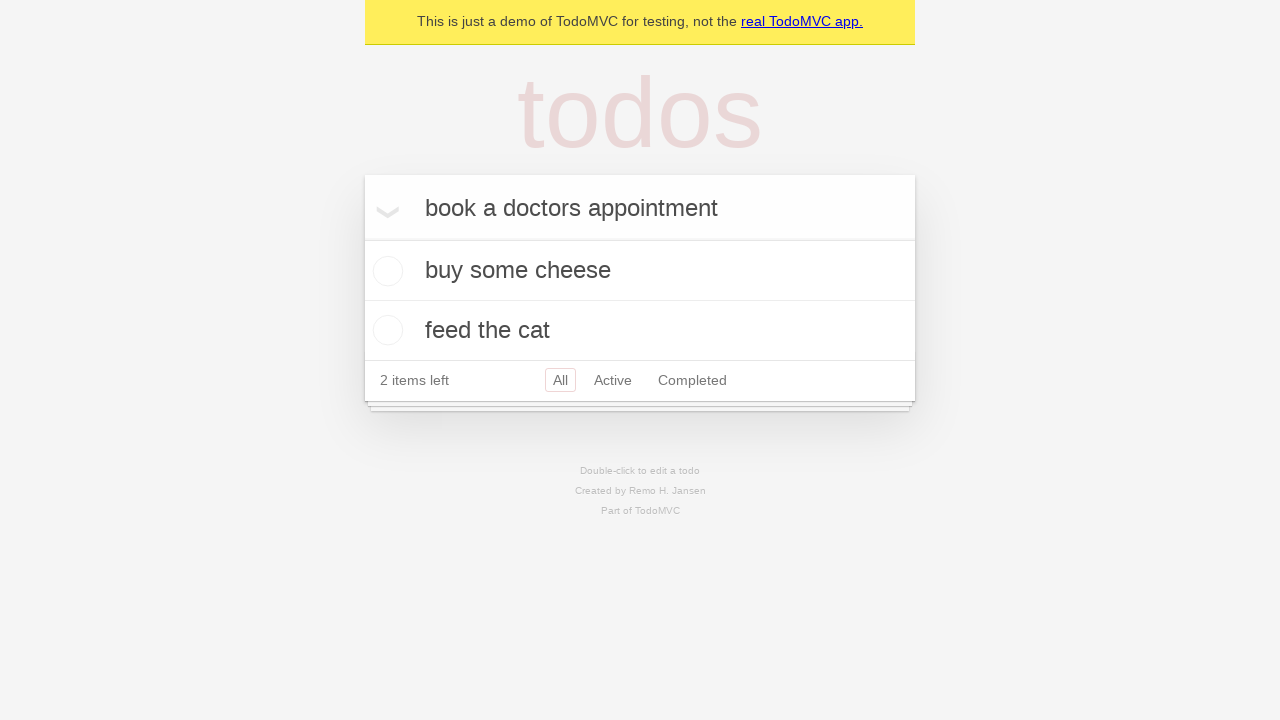

Pressed Enter to create third todo item on internal:attr=[placeholder="What needs to be done?"i]
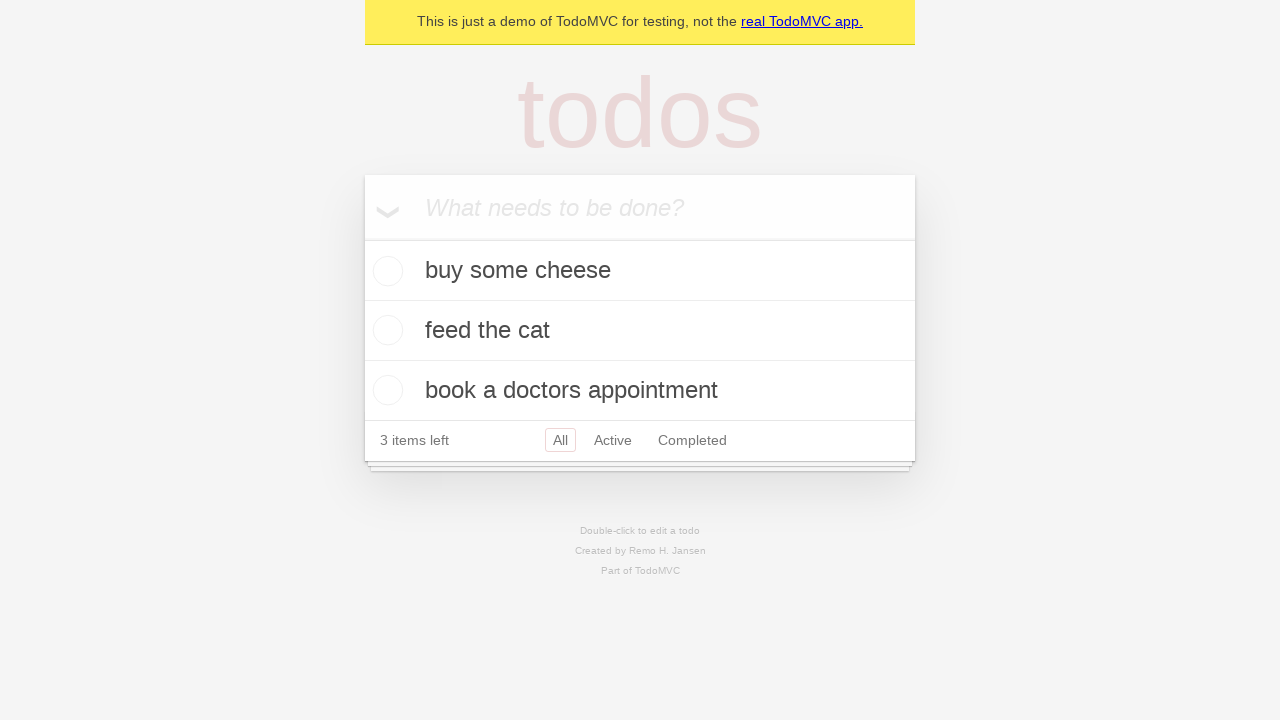

Checked the first todo item to mark it as completed at (385, 271) on .todo-list li .toggle >> nth=0
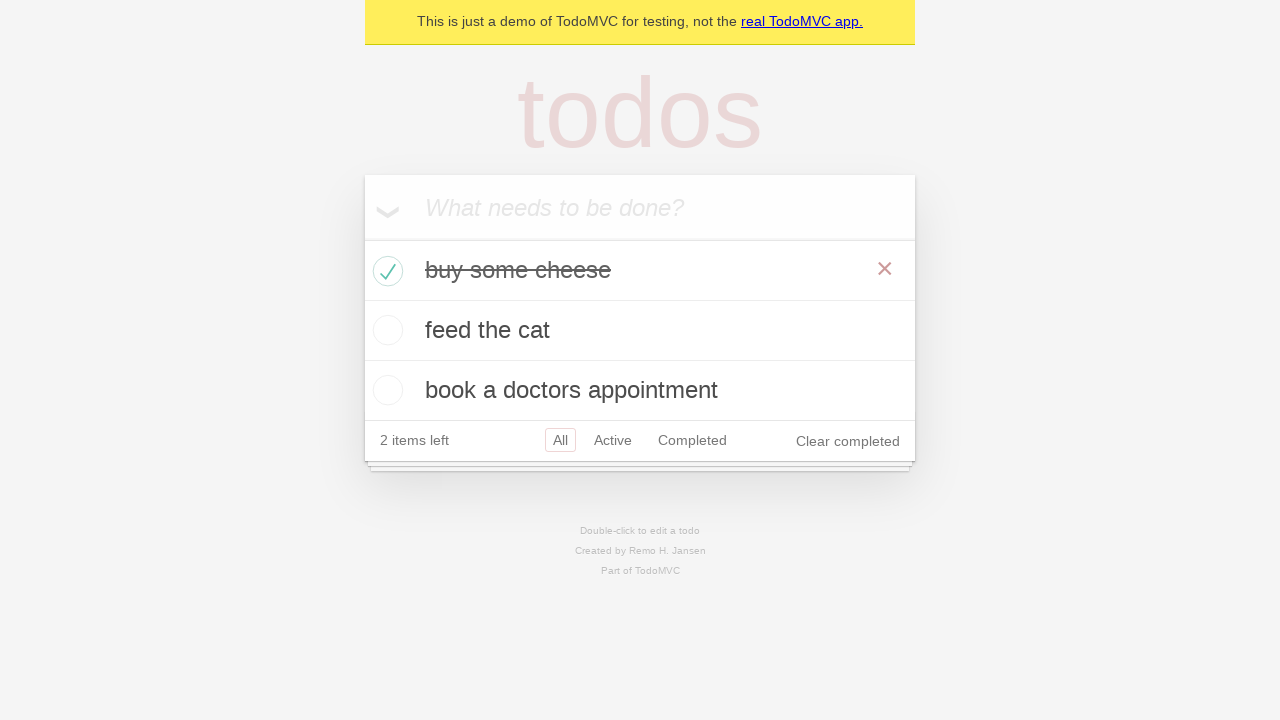

Clicked 'Clear completed' button to remove completed item at (848, 441) on internal:role=button[name="Clear completed"i]
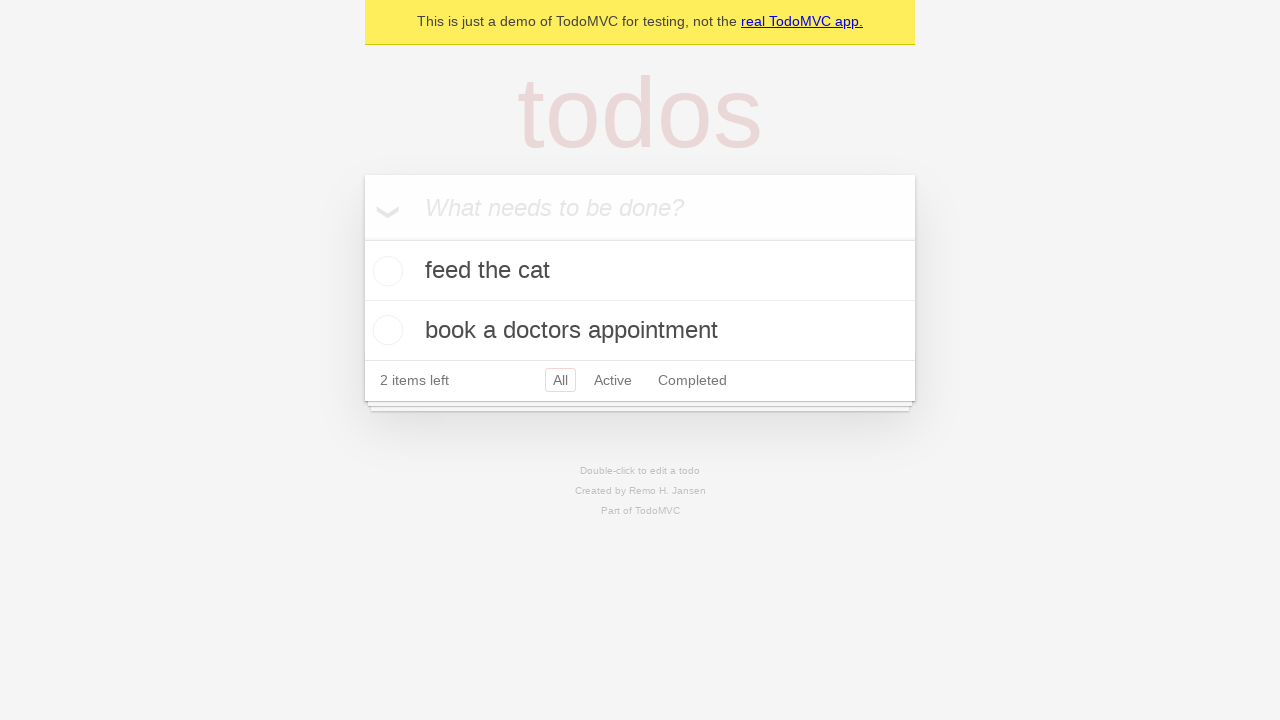

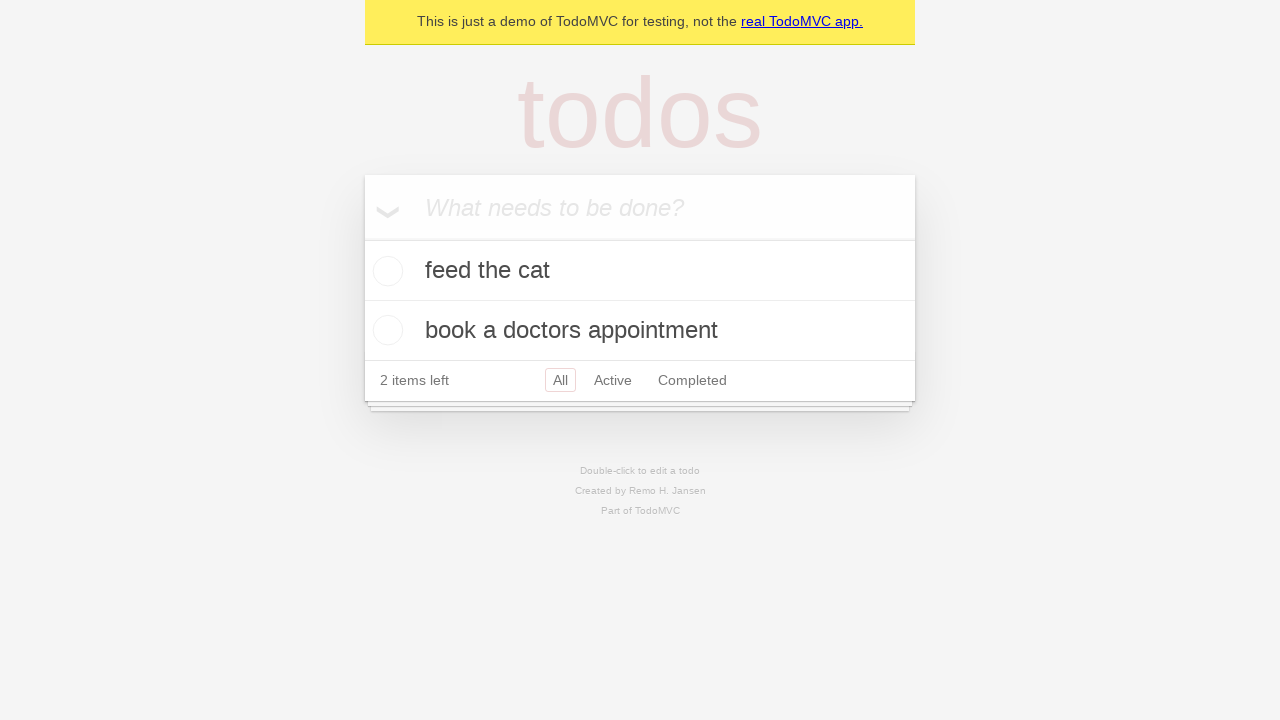